Navigates to Thuraya billing services page and refreshes the page to verify page reload functionality.

Starting URL: https://services.thuraya.com/Bills/index.jsp

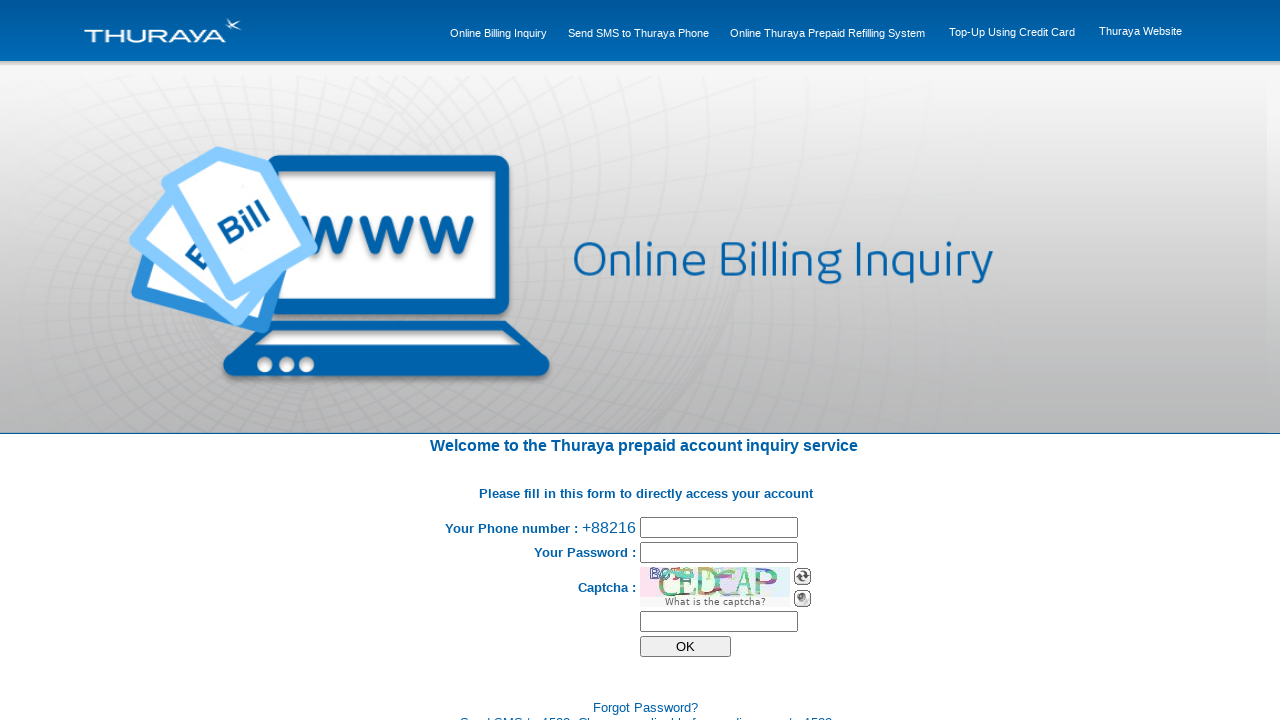

Reloaded the Thuraya billing services page
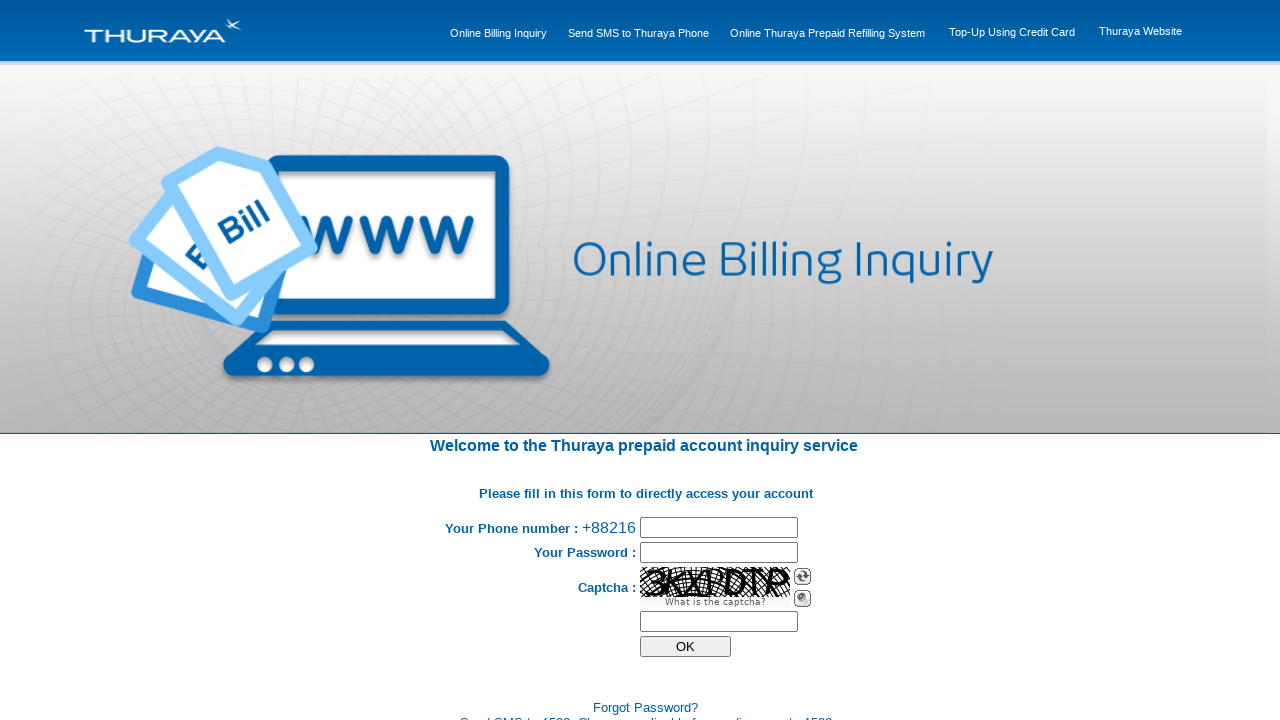

Page DOM content fully loaded after refresh
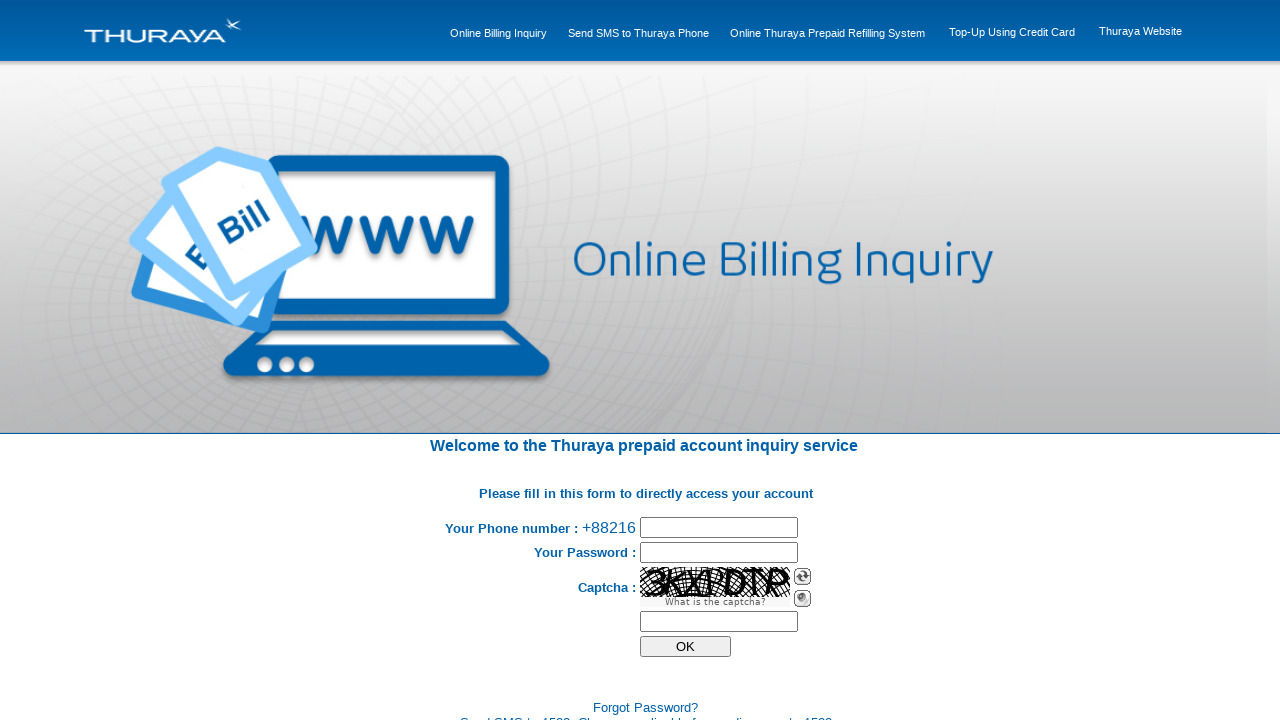

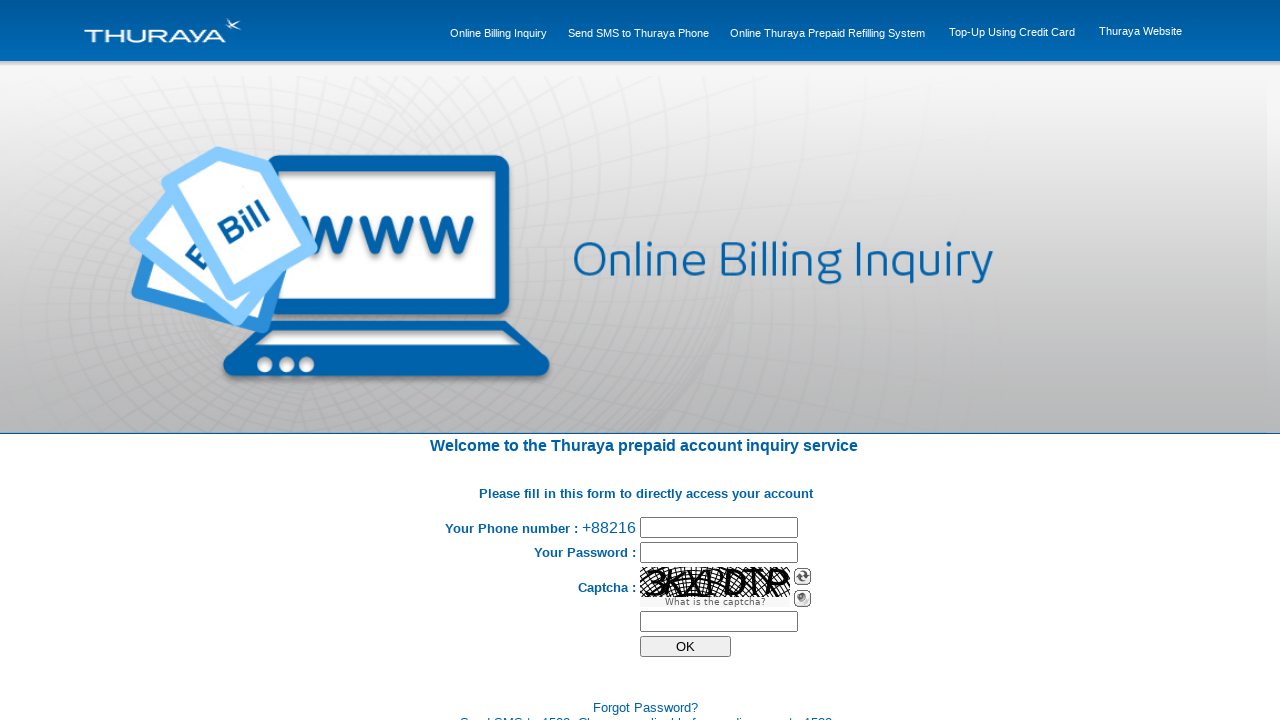